Navigates to W3Schools HTML tables page and iterates through a web table to locate a specific row containing "Roland Mendel" in the second column.

Starting URL: https://www.w3schools.com/html/html_tables.asp

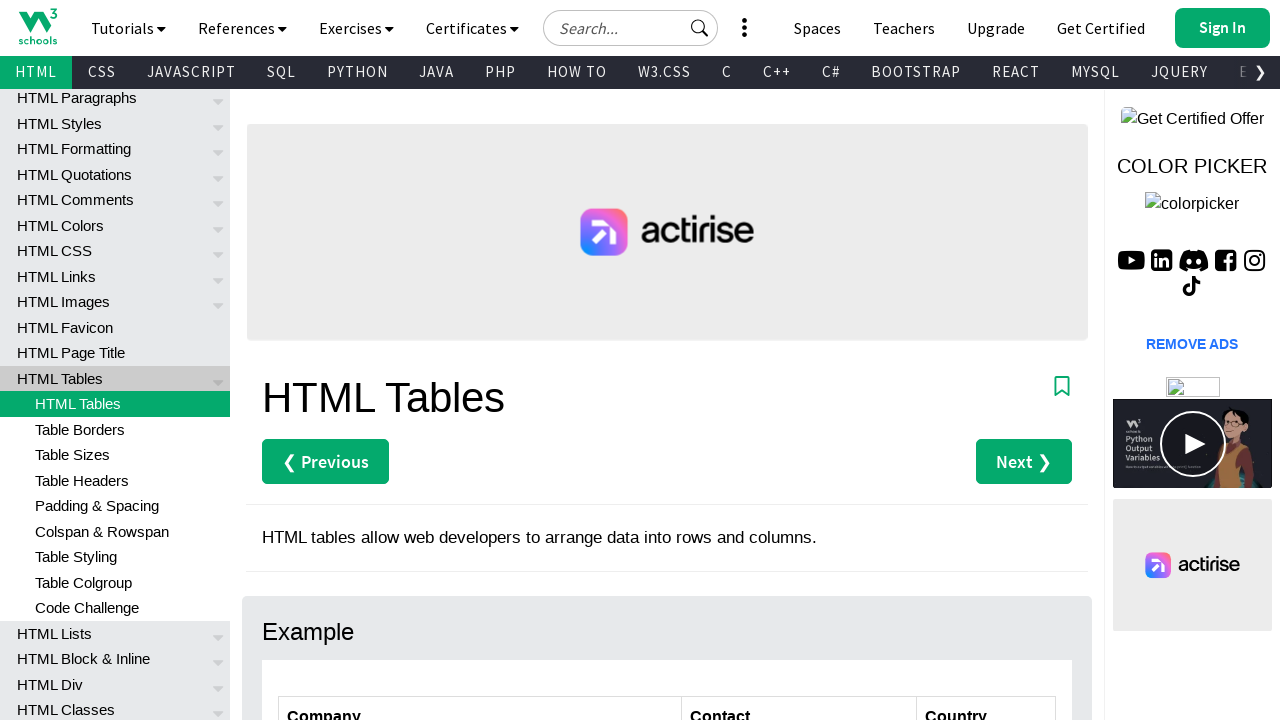

Waited for customers table to load
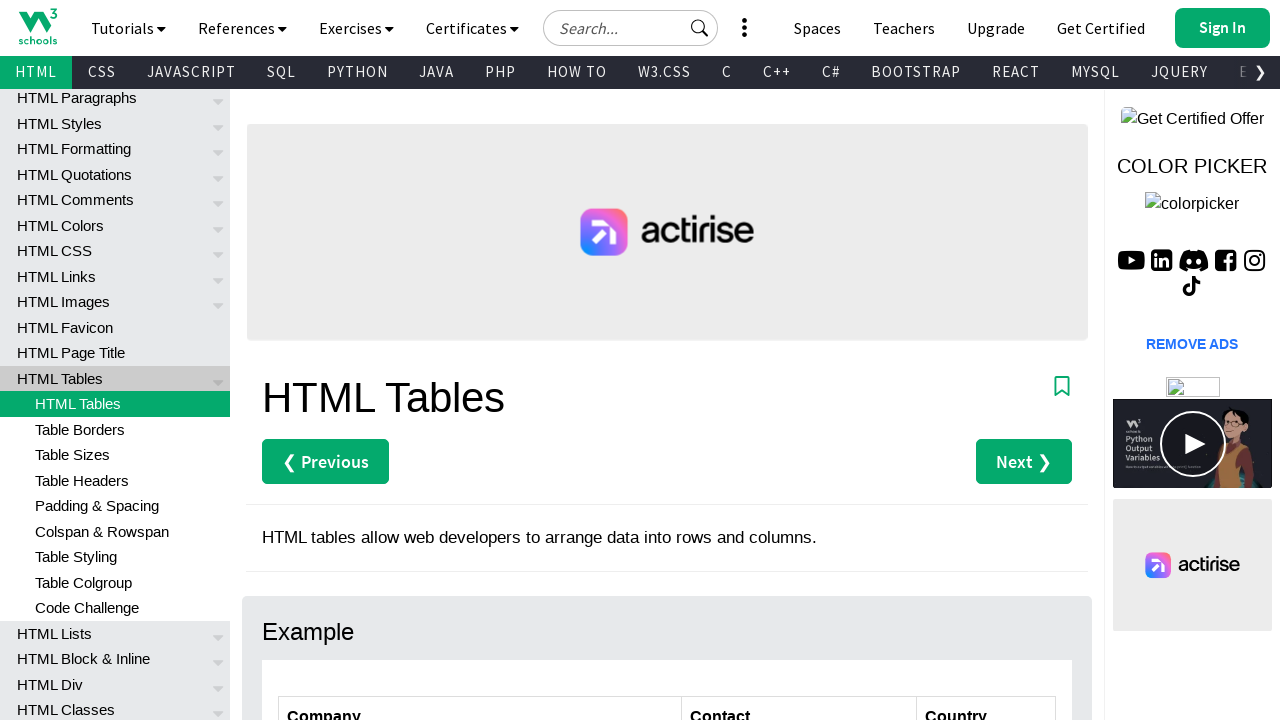

Retrieved text content from row 2, column 2: 'Maria Anders'
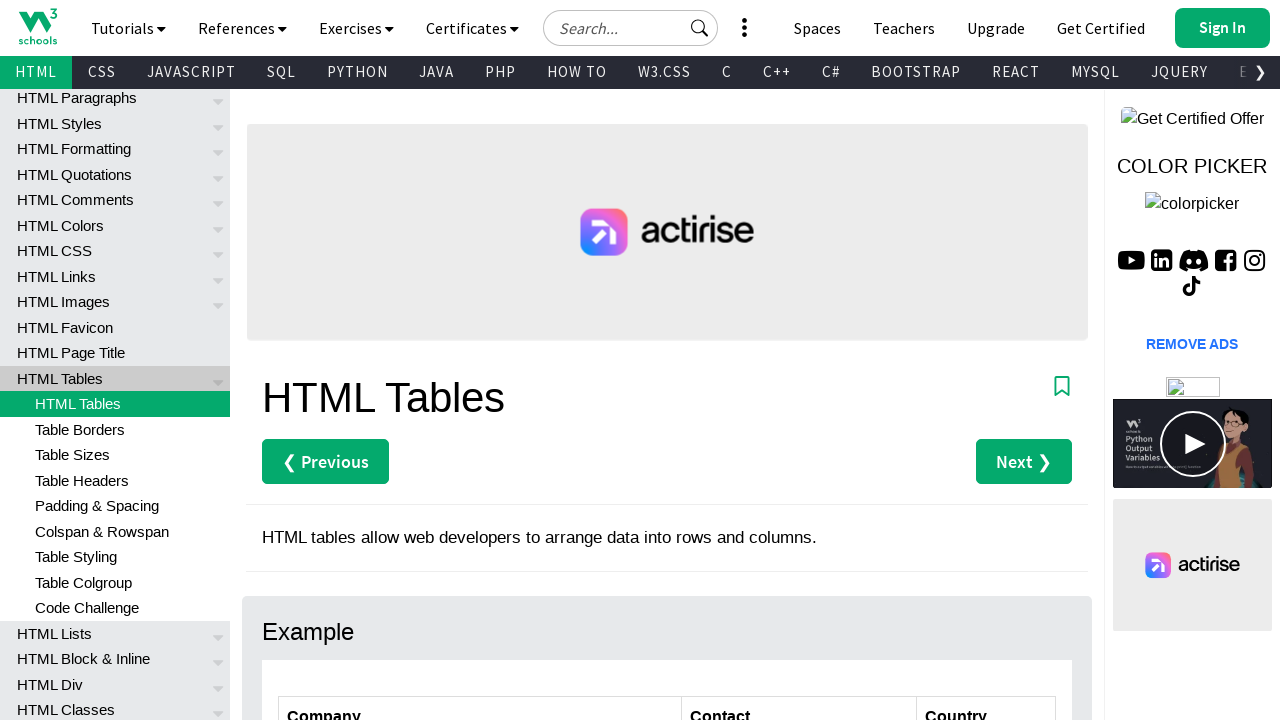

Retrieved text content from row 3, column 2: 'Francisco Chang'
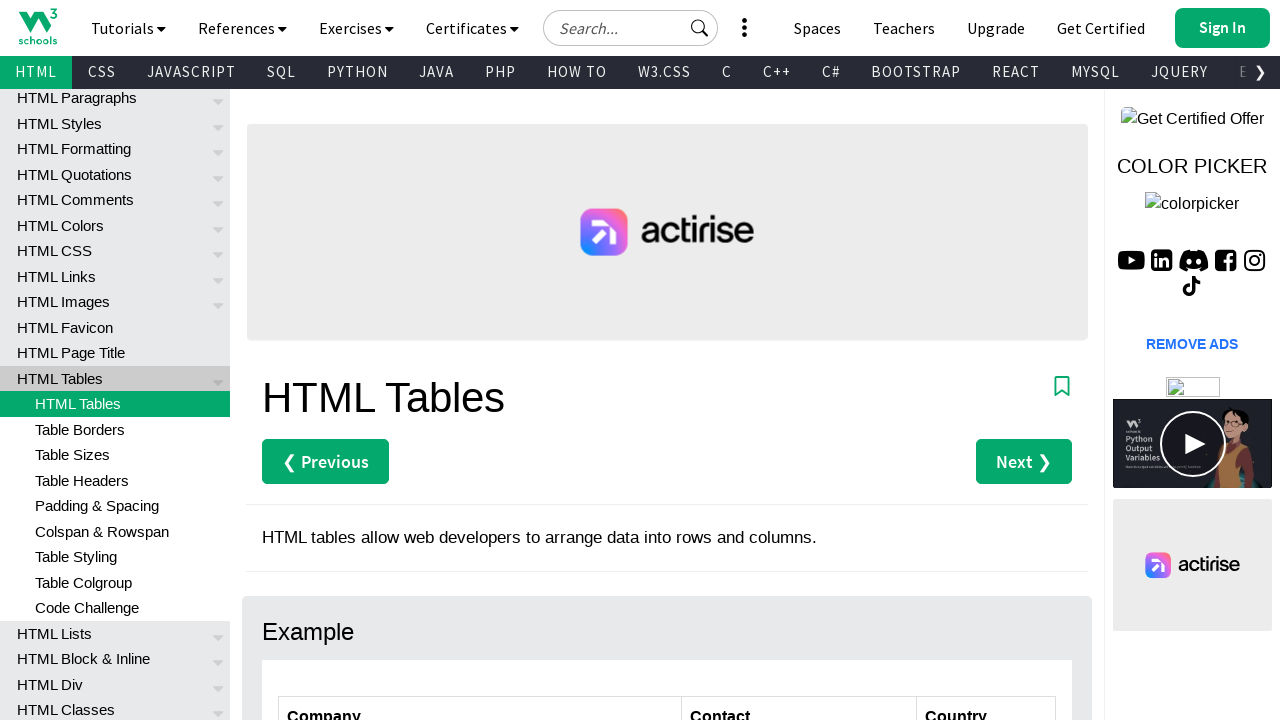

Retrieved text content from row 4, column 2: 'Roland Mendel'
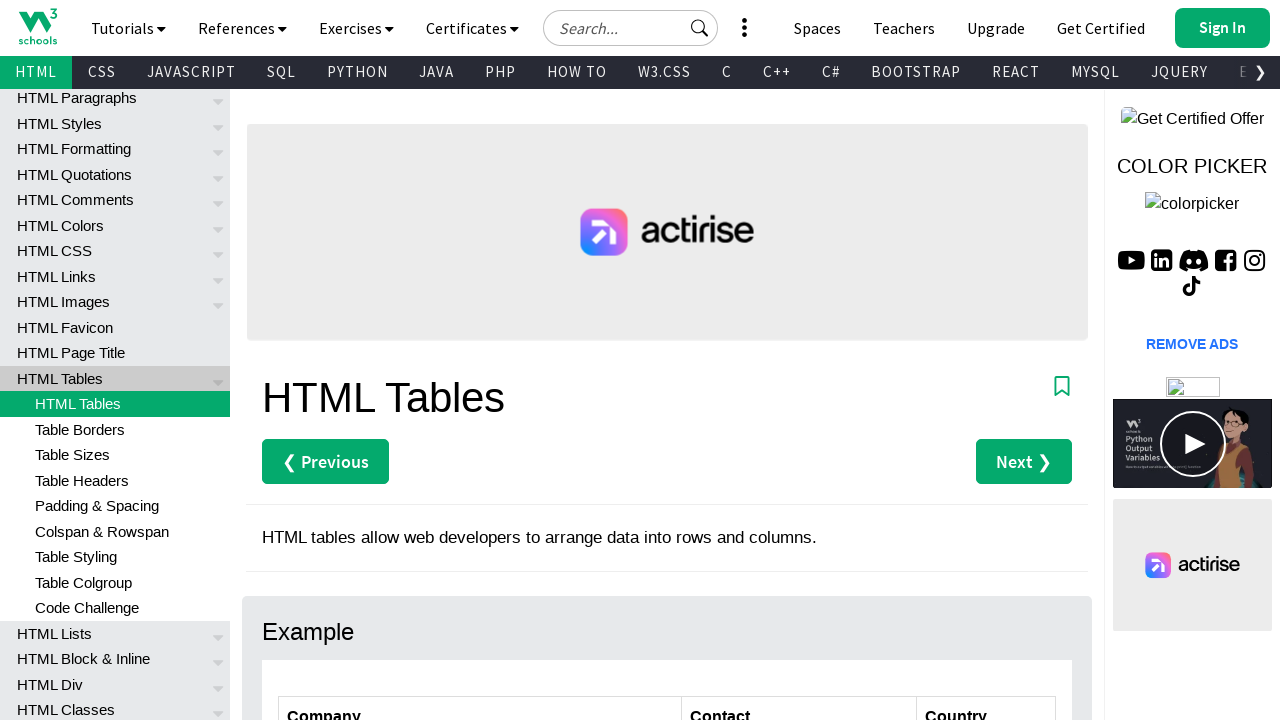

Found Roland Mendel in table row and clicked the cell at (799, 360) on xpath=//*[@id="customers"]/tbody/tr[4]/td[2]
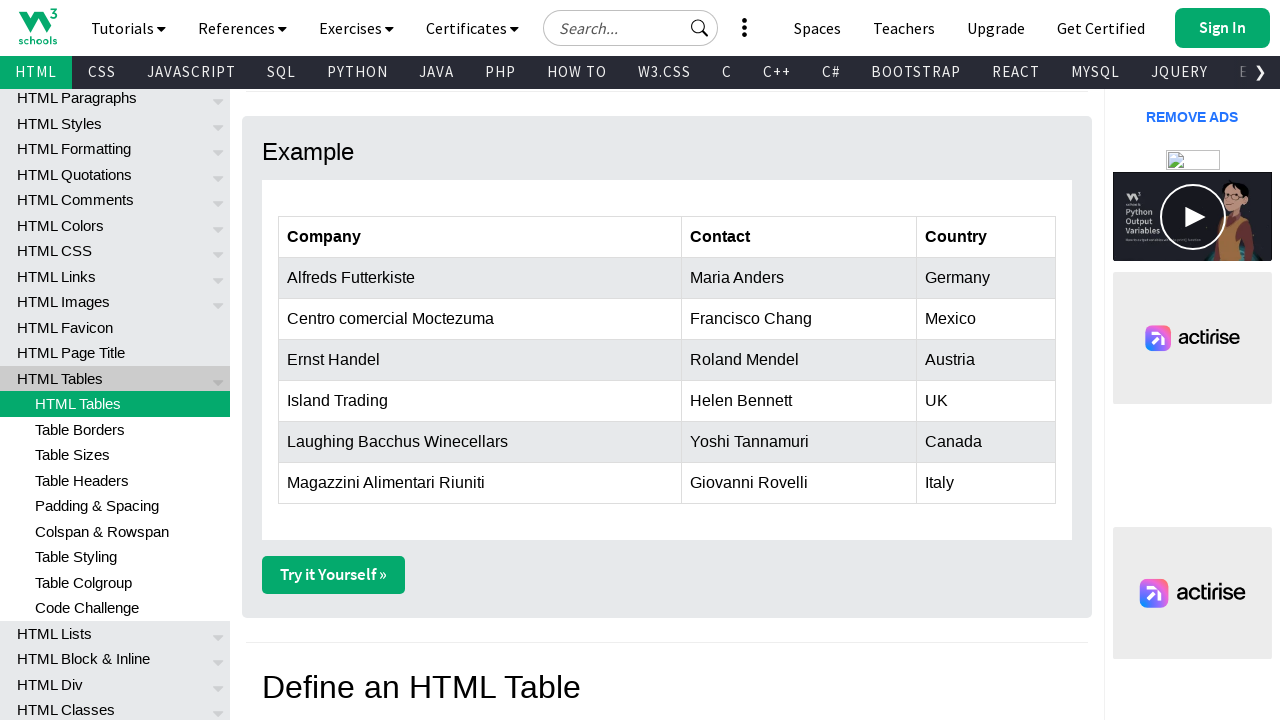

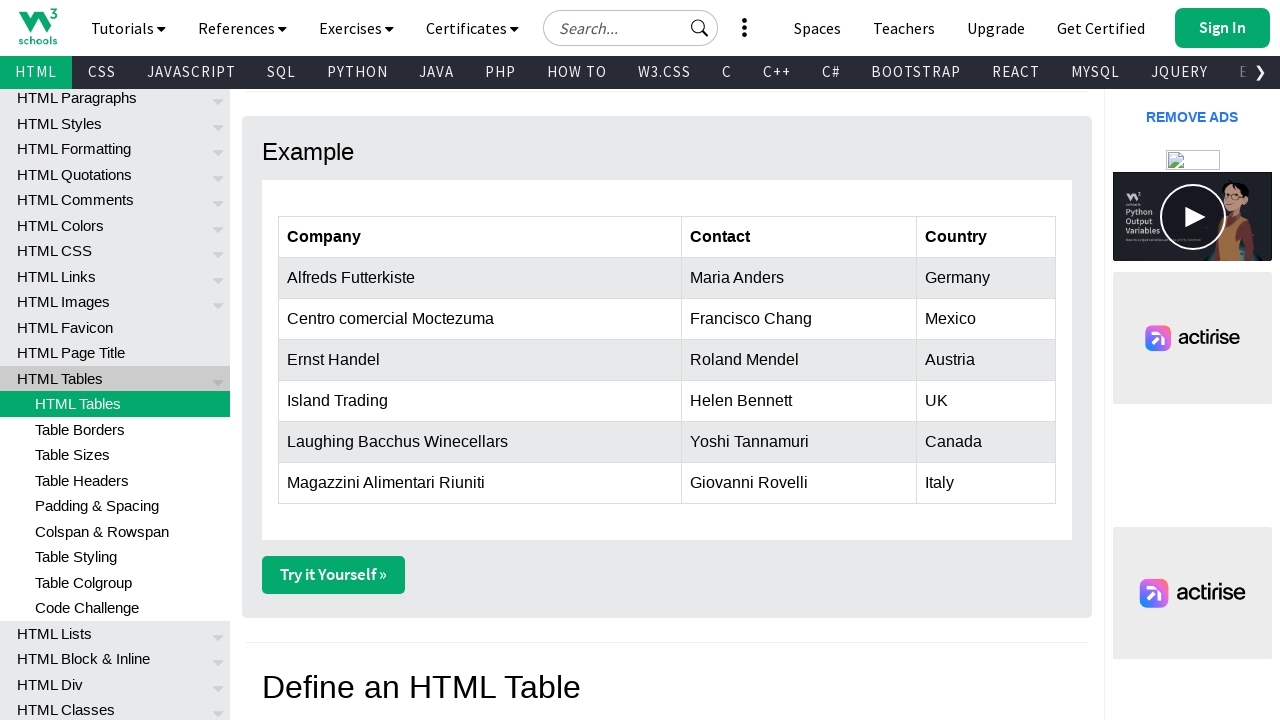